Tests clicking on alert buttons using XPath selectors - demonstrating skip test functionality

Starting URL: http://omayo.blogspot.com

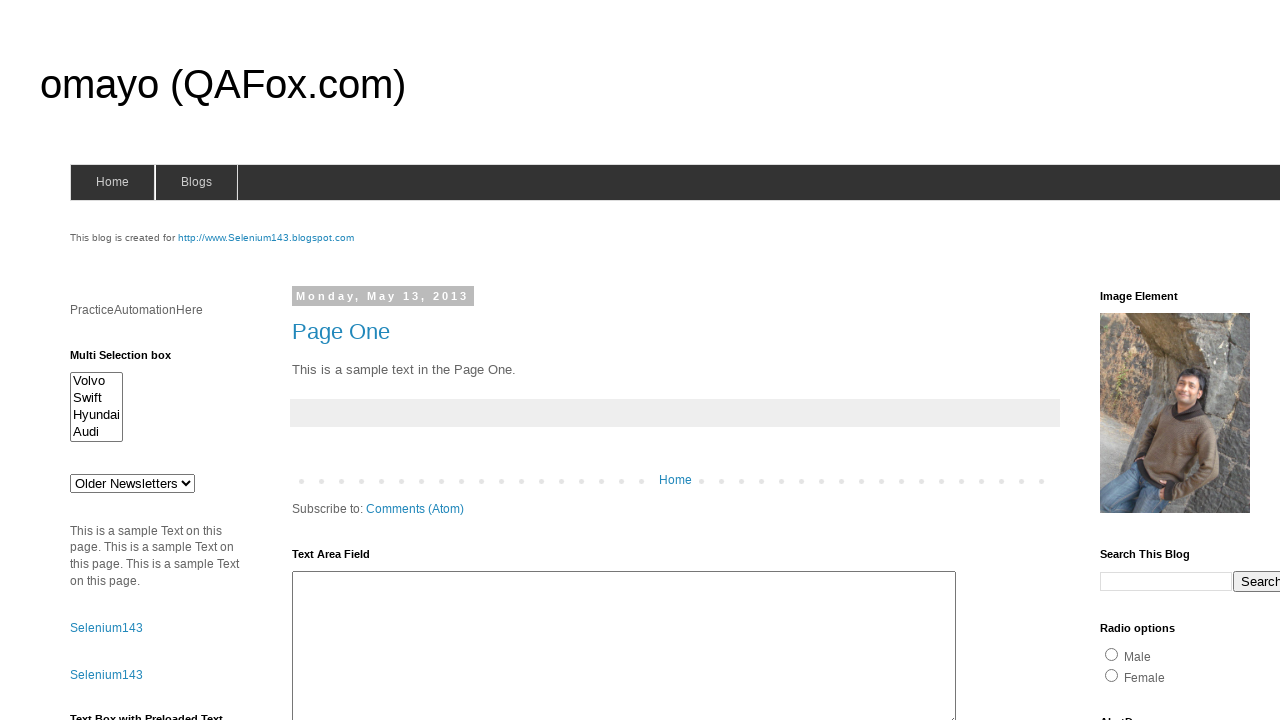

Clicked alert button with XPath selector //*[@id='alert1'] at (1154, 361) on xpath=//*[@id='alert1']
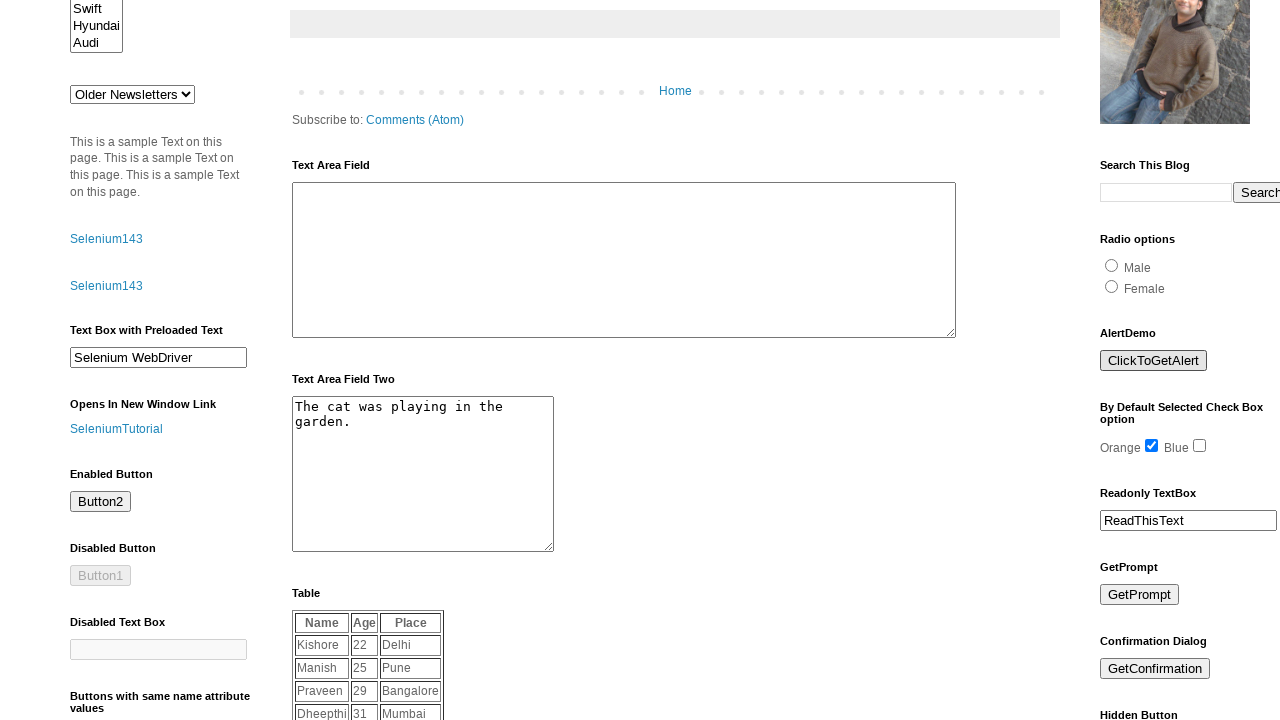

Set up dialog handler to accept alerts
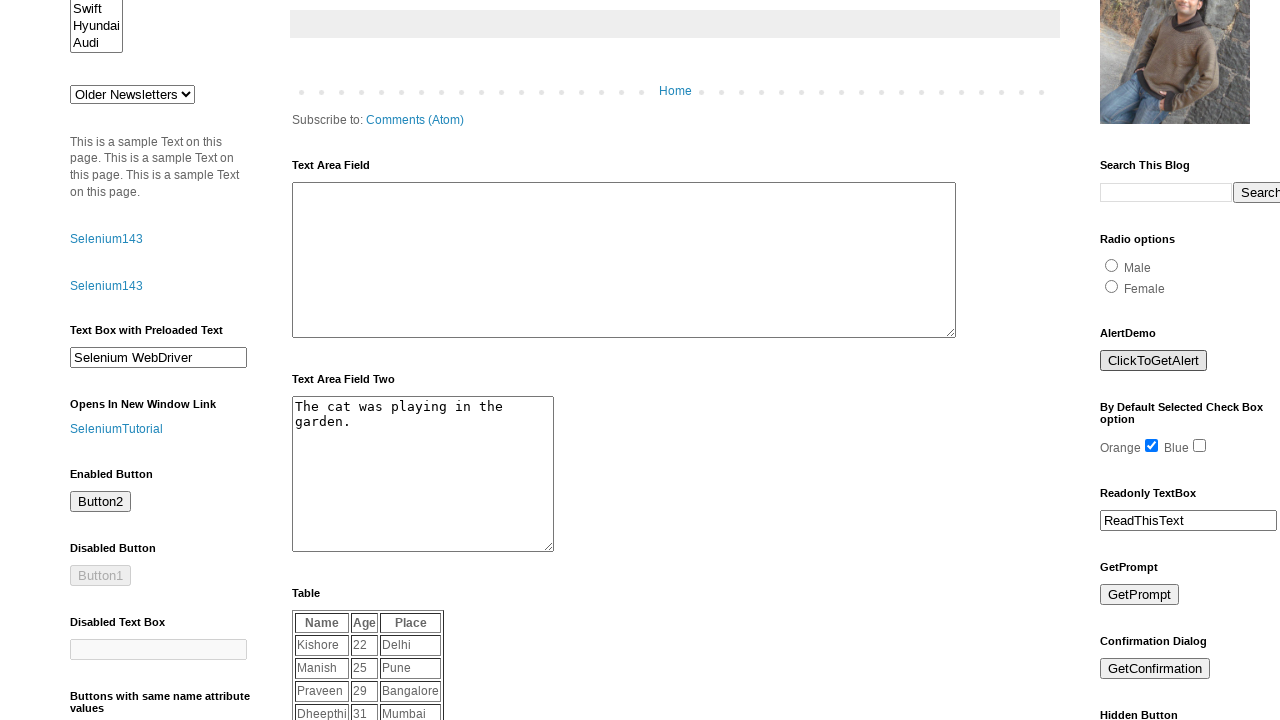

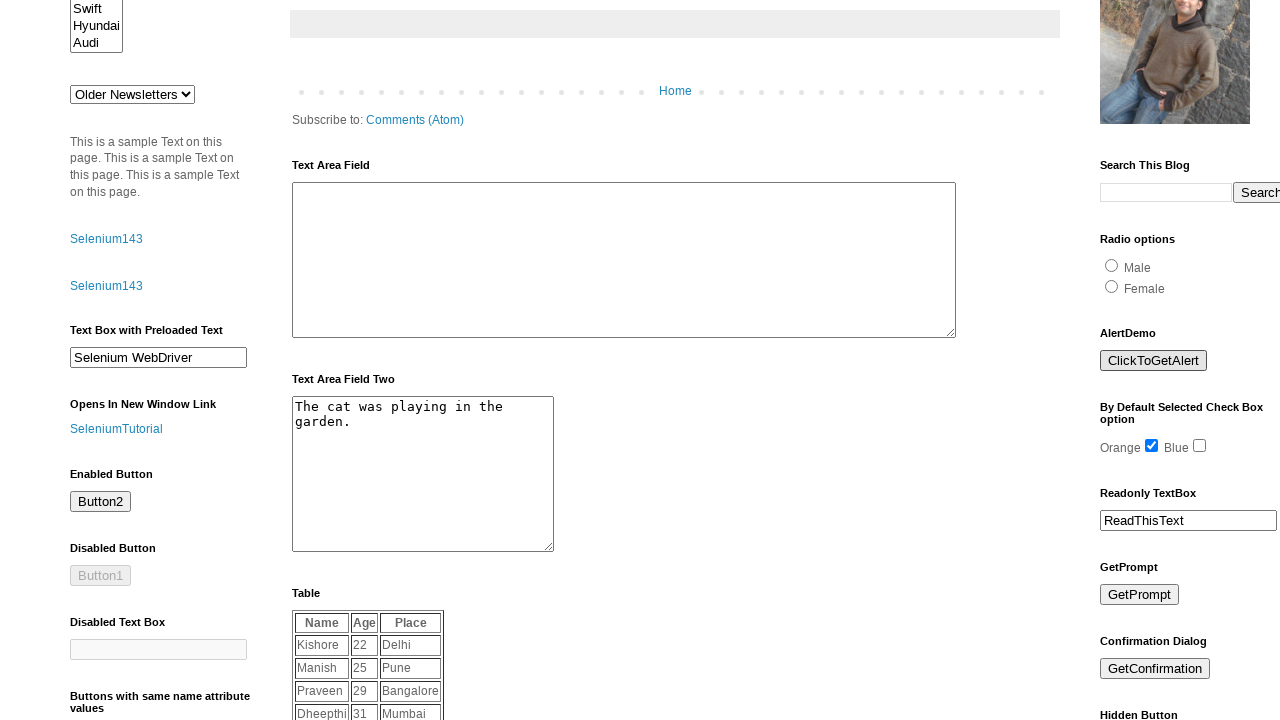